Tests checkbox functionality by clicking checkboxes, verifying their selection state, and counting total checkboxes on the page

Starting URL: https://rahulshettyacademy.com/AutomationPractice/

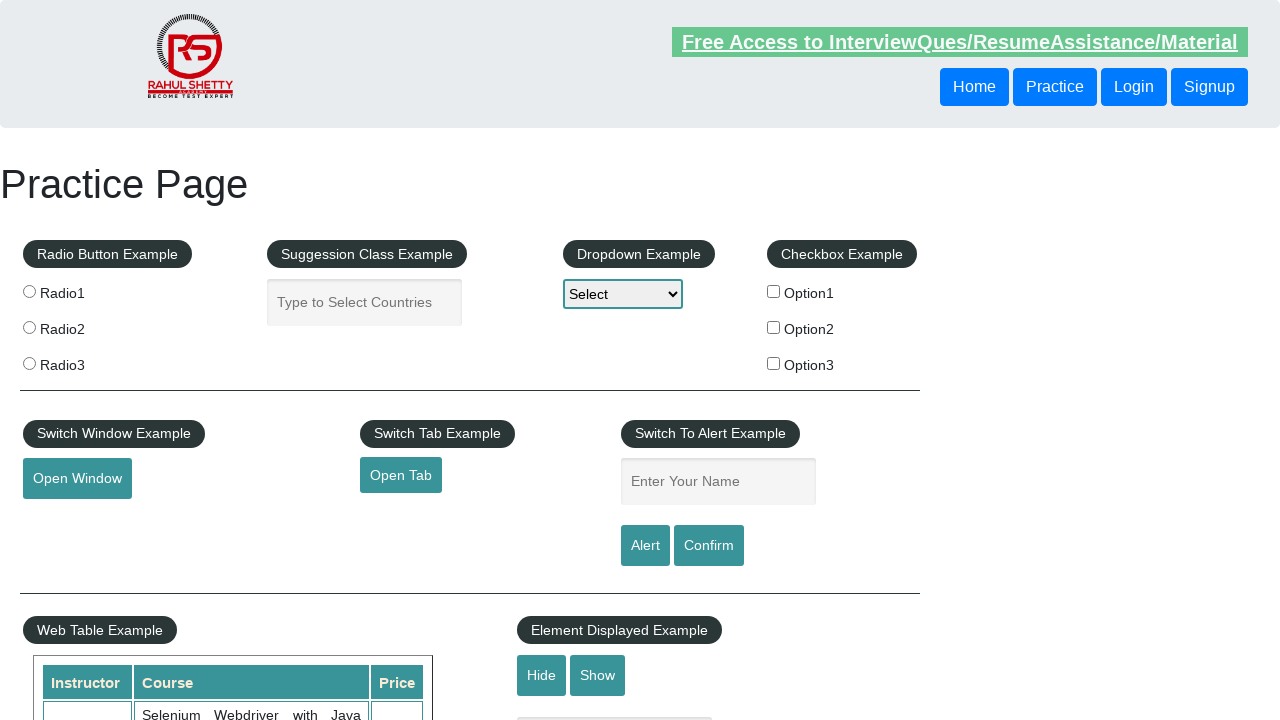

Clicked the first checkbox option at (774, 291) on #checkBoxOption1
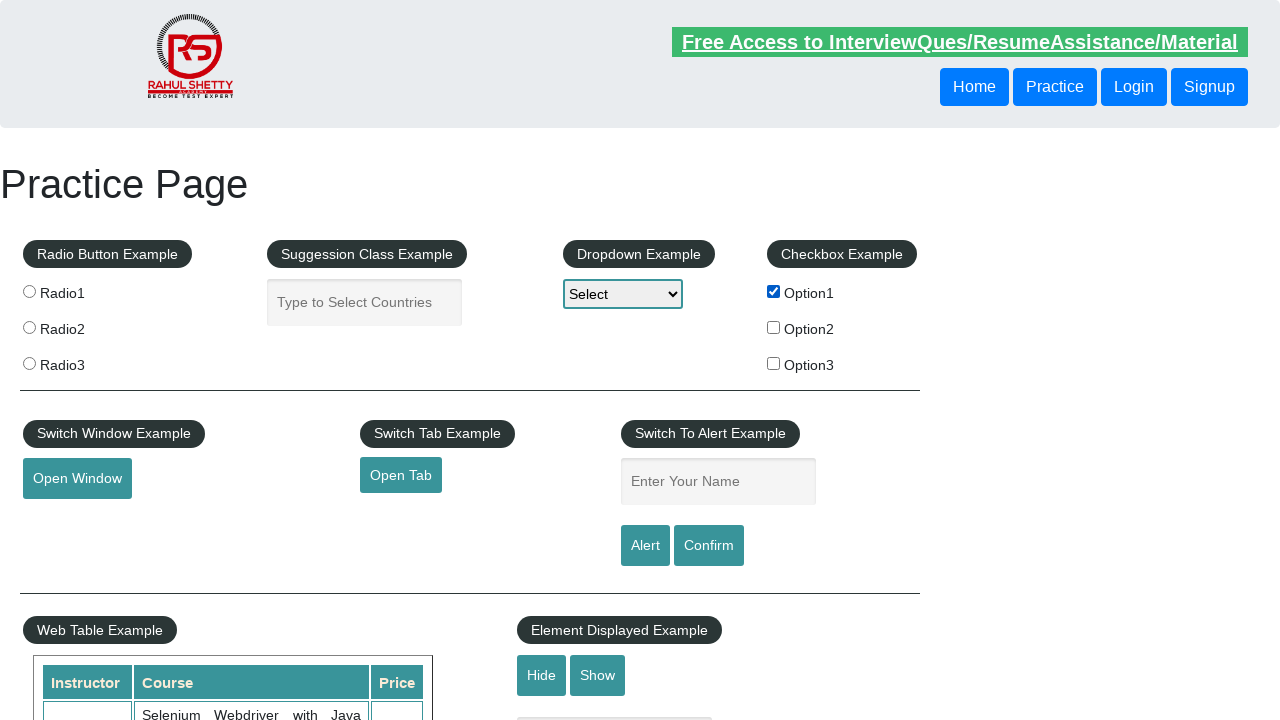

Verified first checkbox is selected
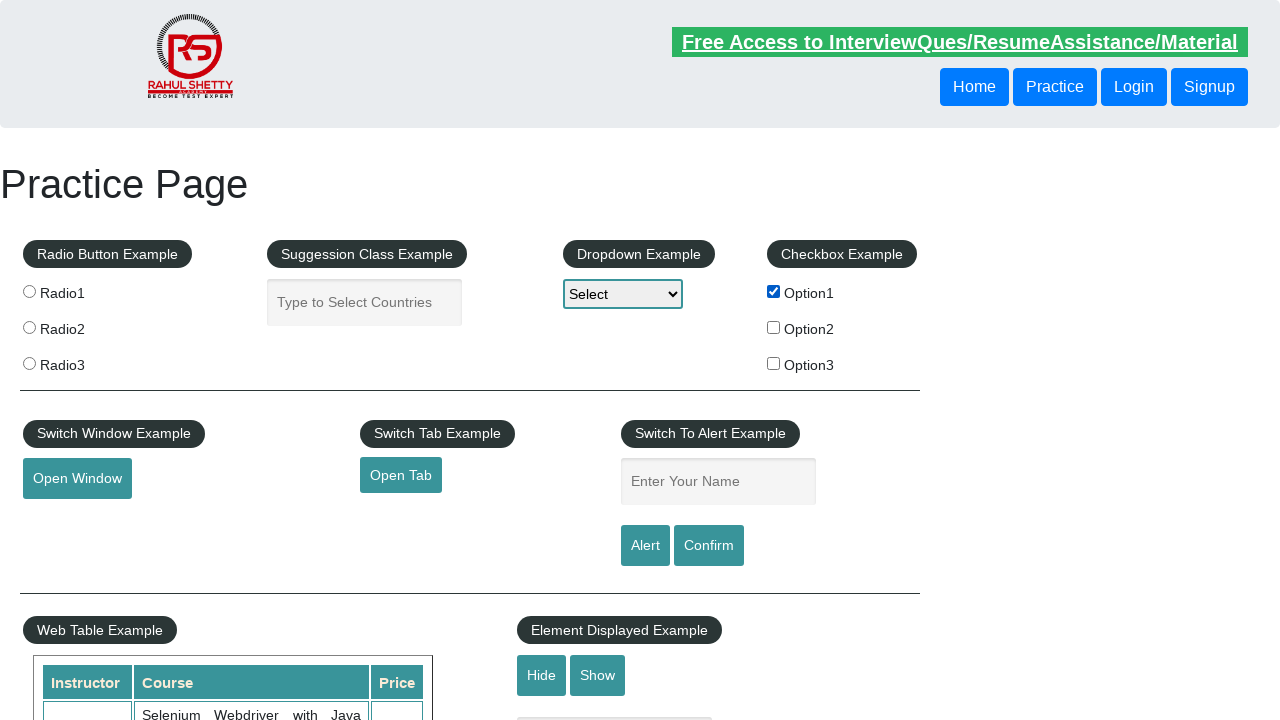

Clicked the checkbox again to uncheck it at (774, 291) on input[value='option1']
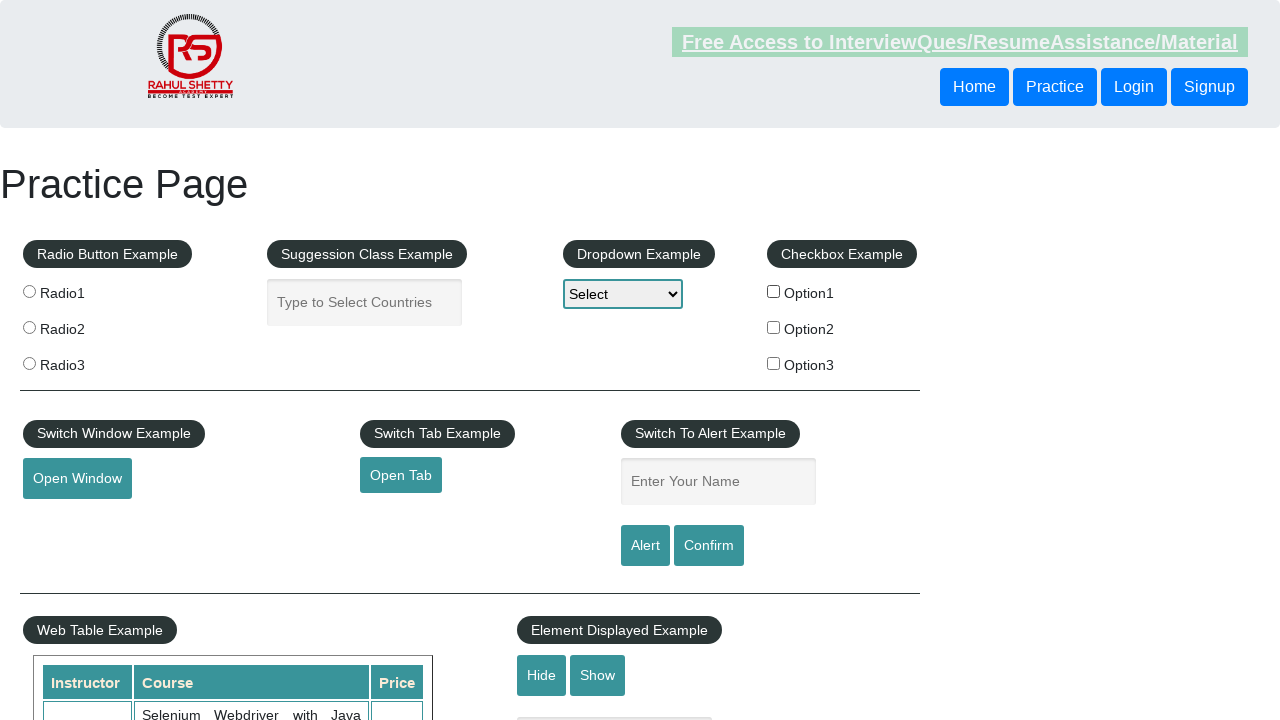

Verified checkbox is no longer selected
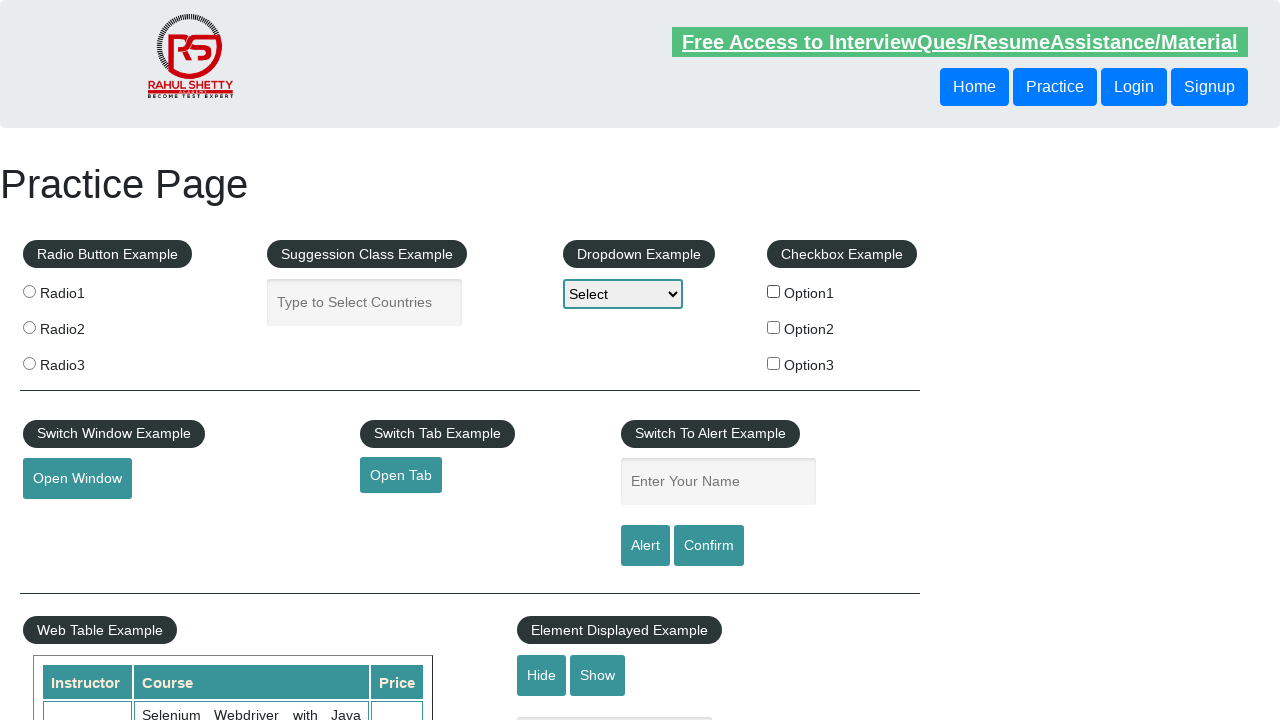

Counted total checkboxes on the page: 3
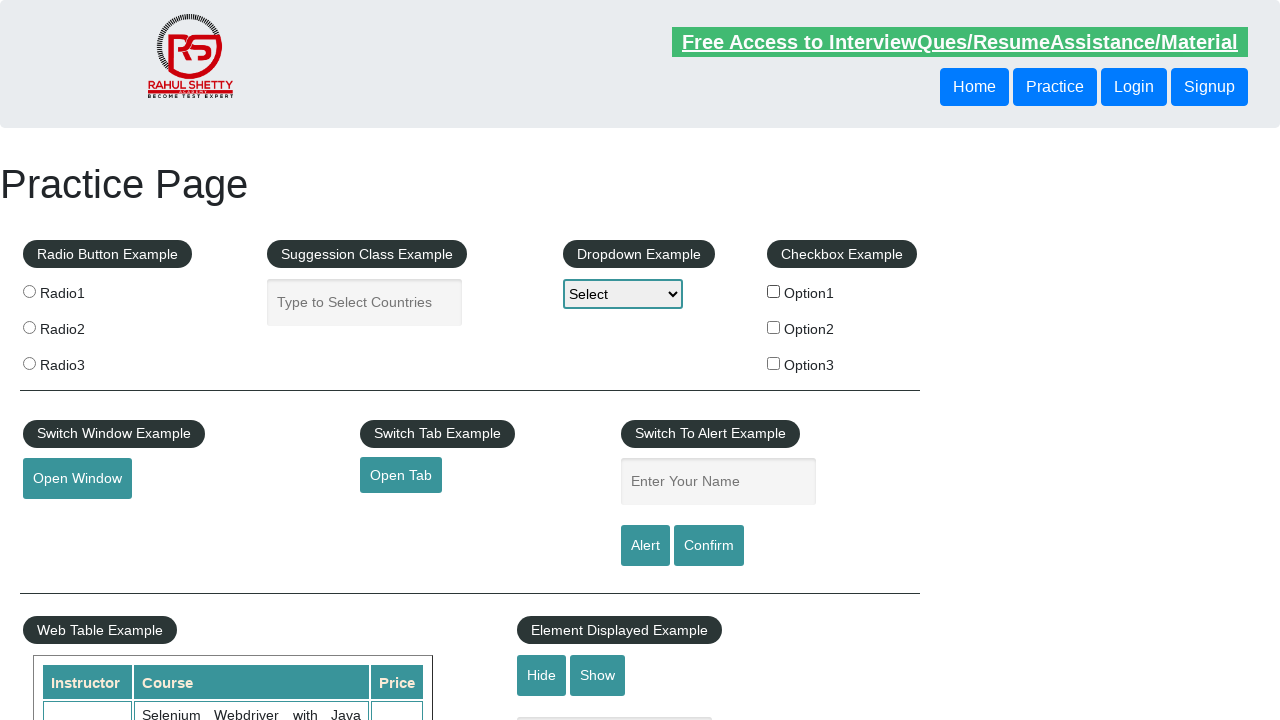

Printed total checkbox count: 3
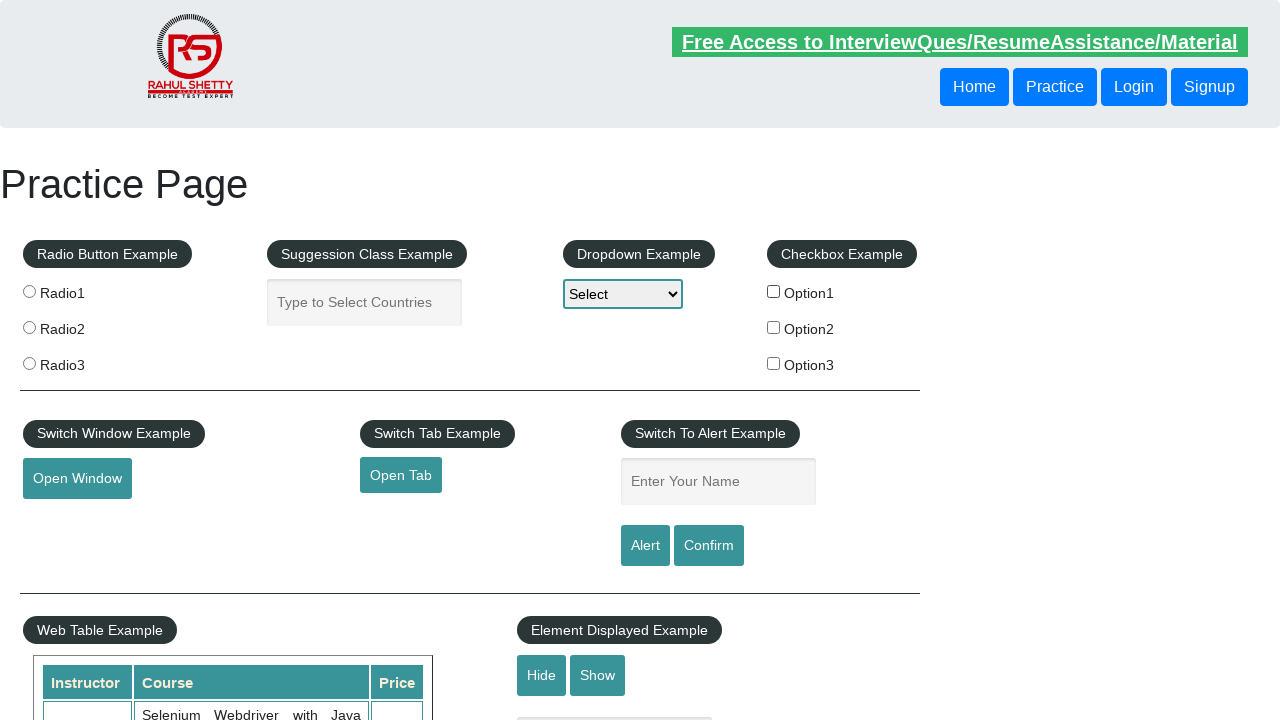

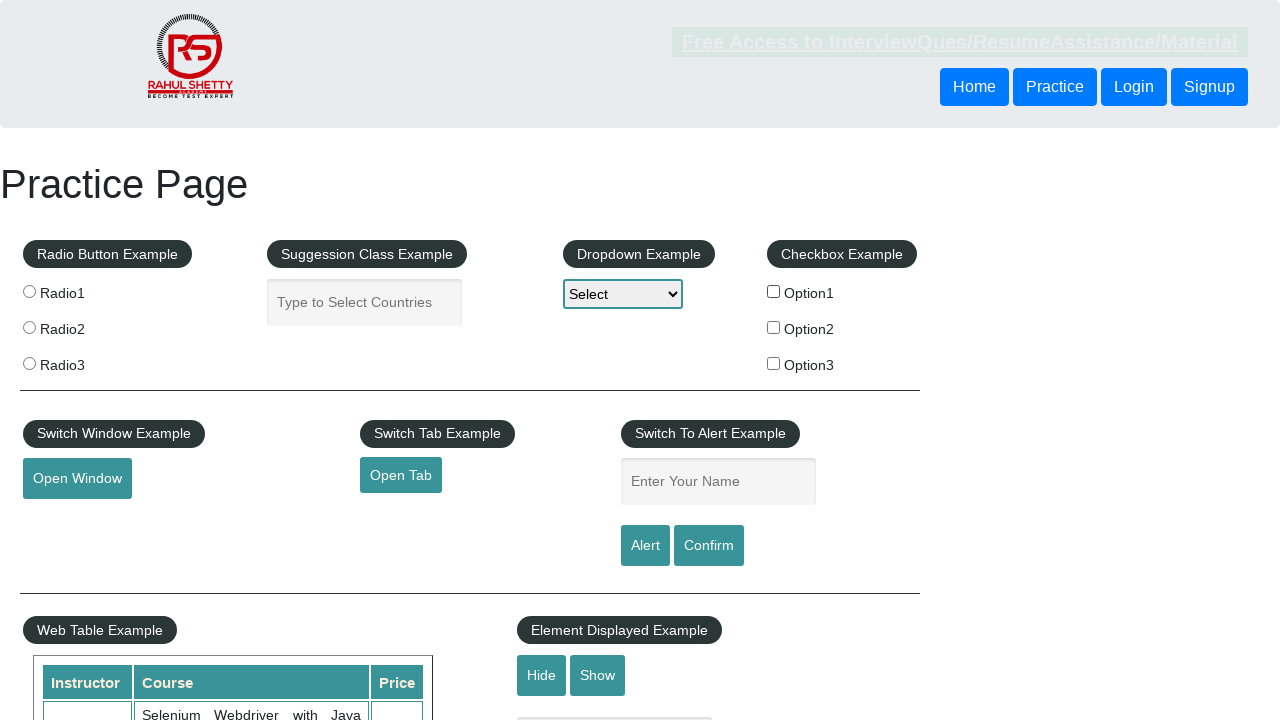